Tests error handling when side 3 is not a number by entering 'x'

Starting URL: https://testpages.eviltester.com/styled/apps/triangle/triangle001.html

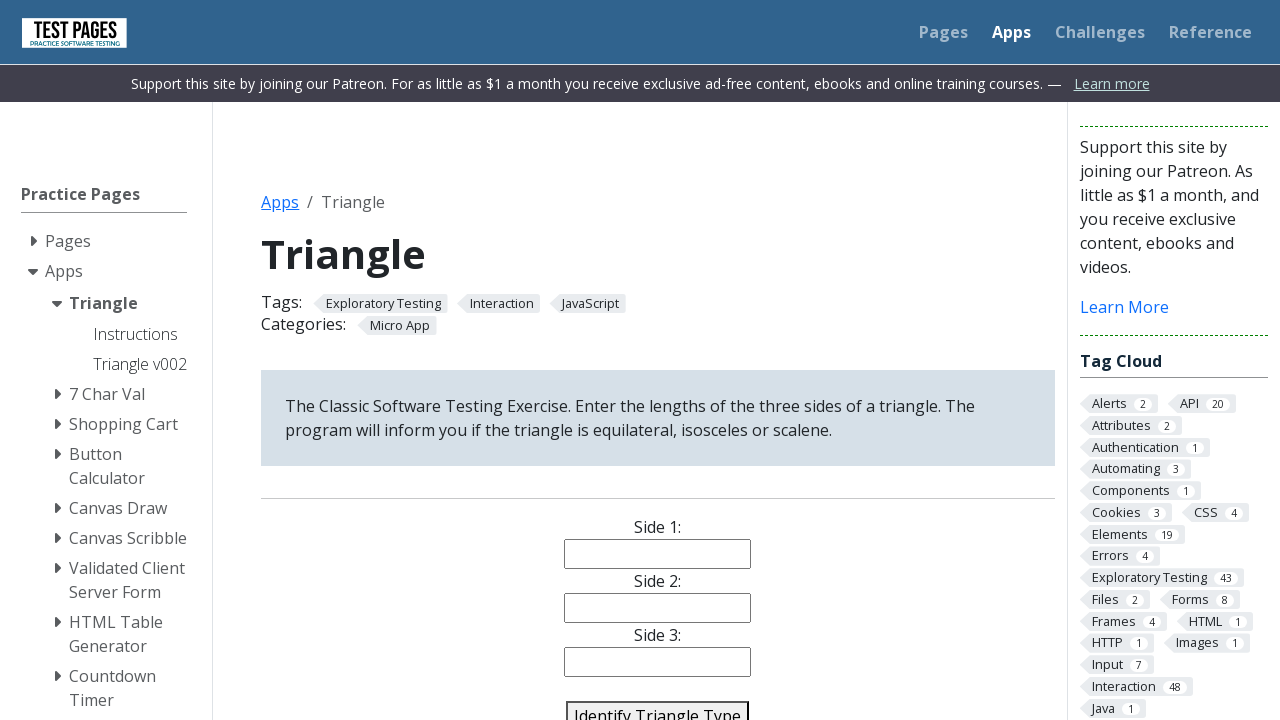

Filled side 1 input with '2' on input[name='side1']
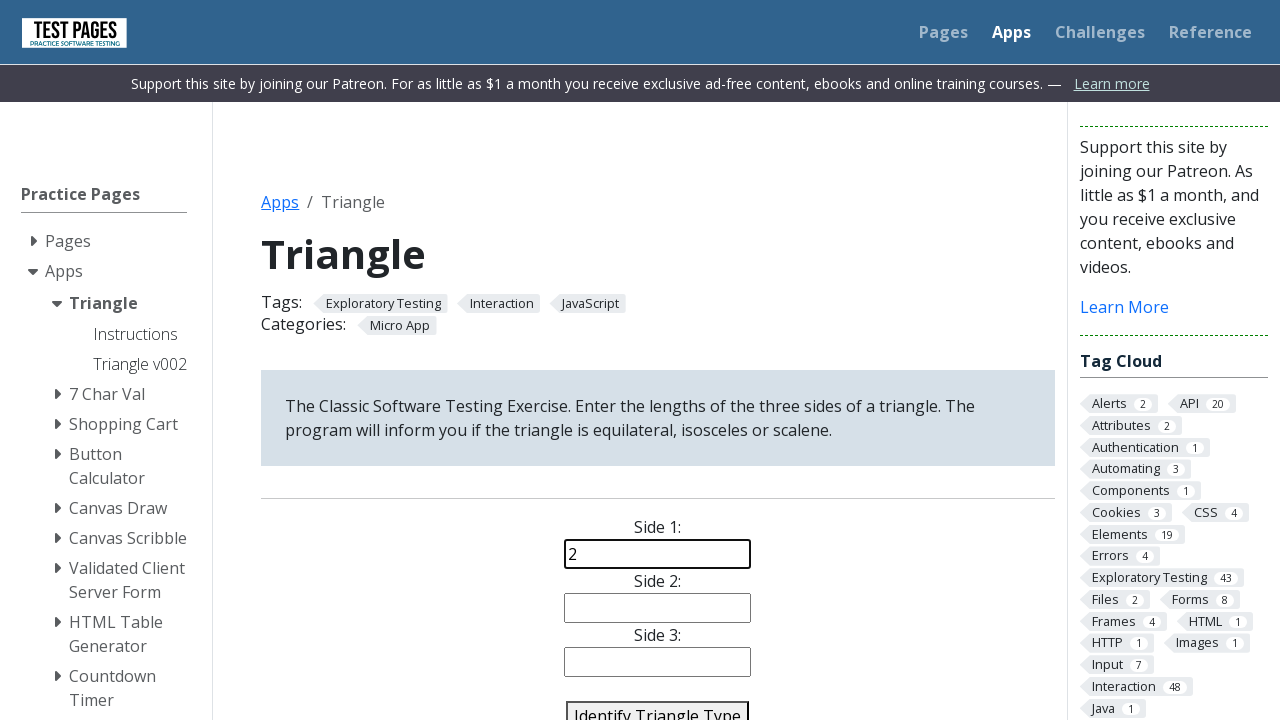

Filled side 2 input with '3' on input[name='side2']
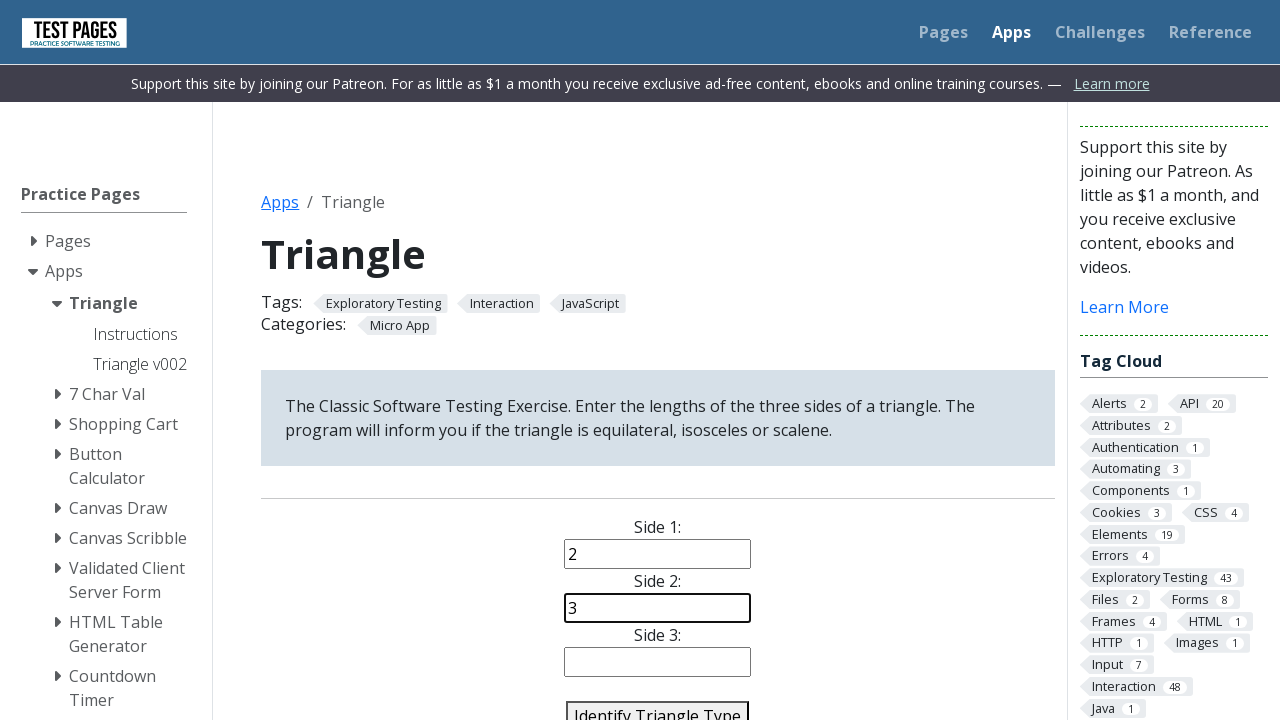

Filled side 3 input with 'x' to test error handling for non-numeric input on input[name='side3']
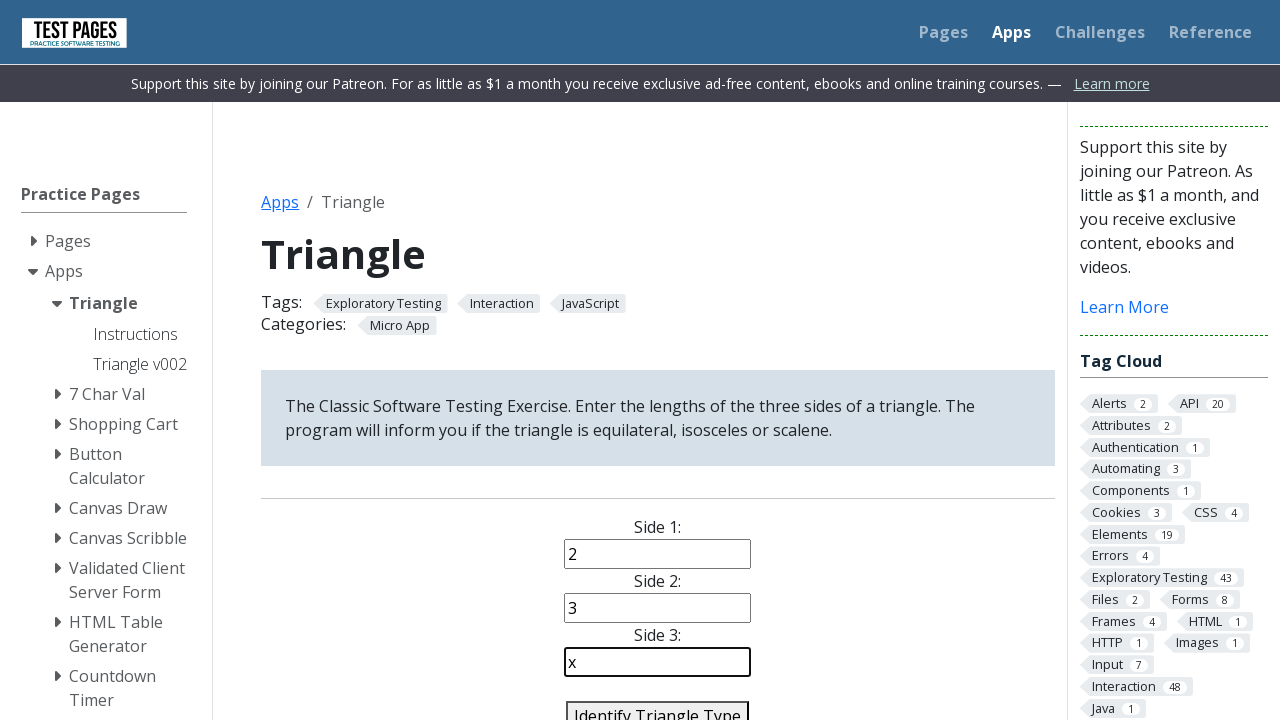

Clicked identify triangle button at (658, 705) on #identify-triangle-action
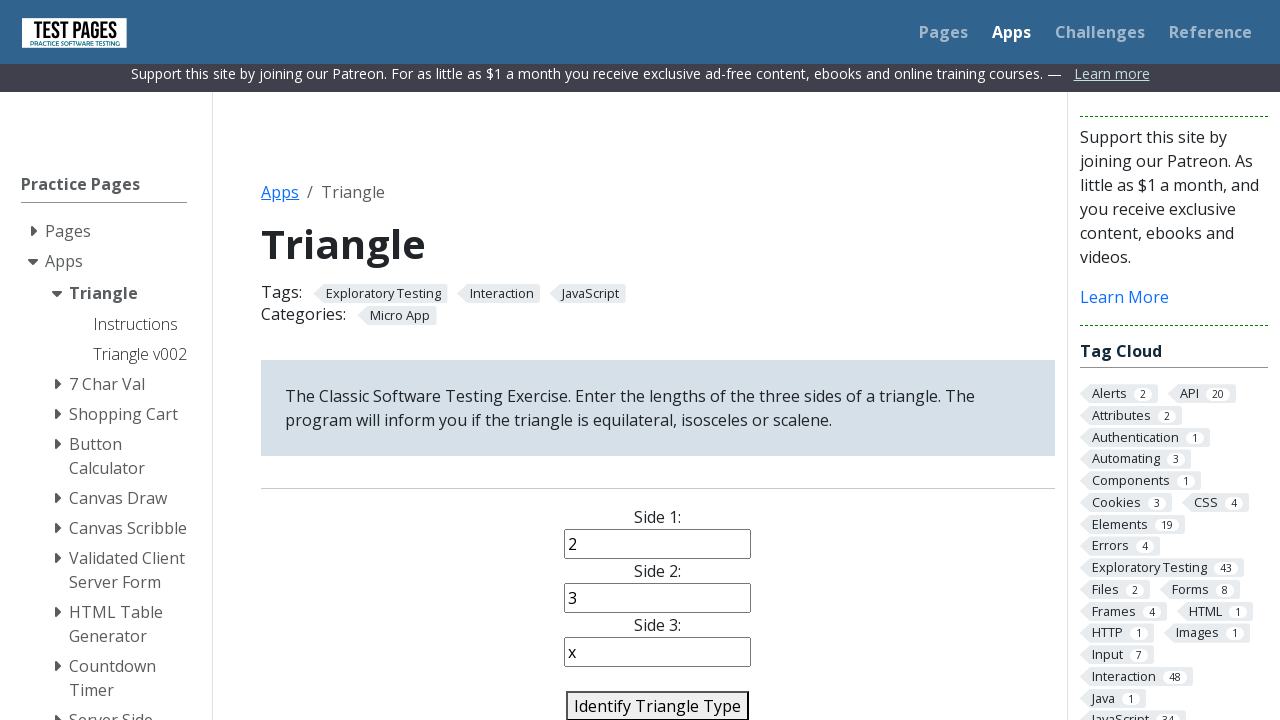

Triangle result element loaded after submitting invalid side 3 value
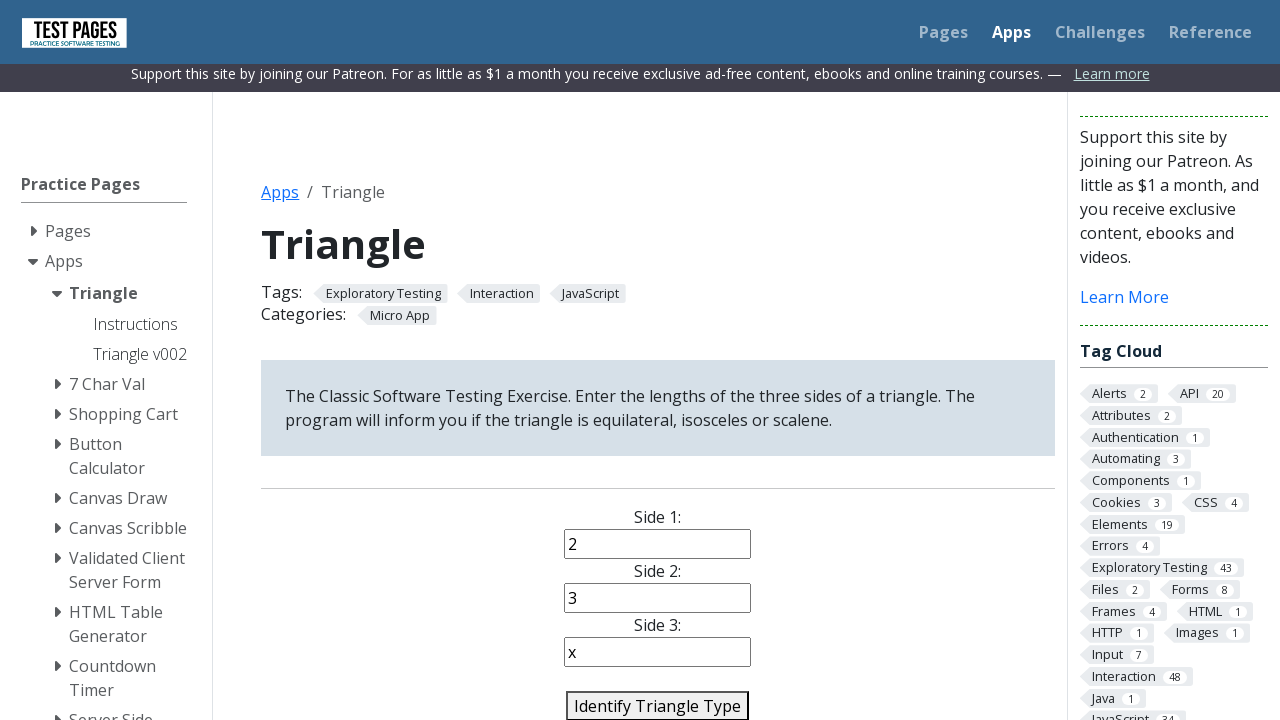

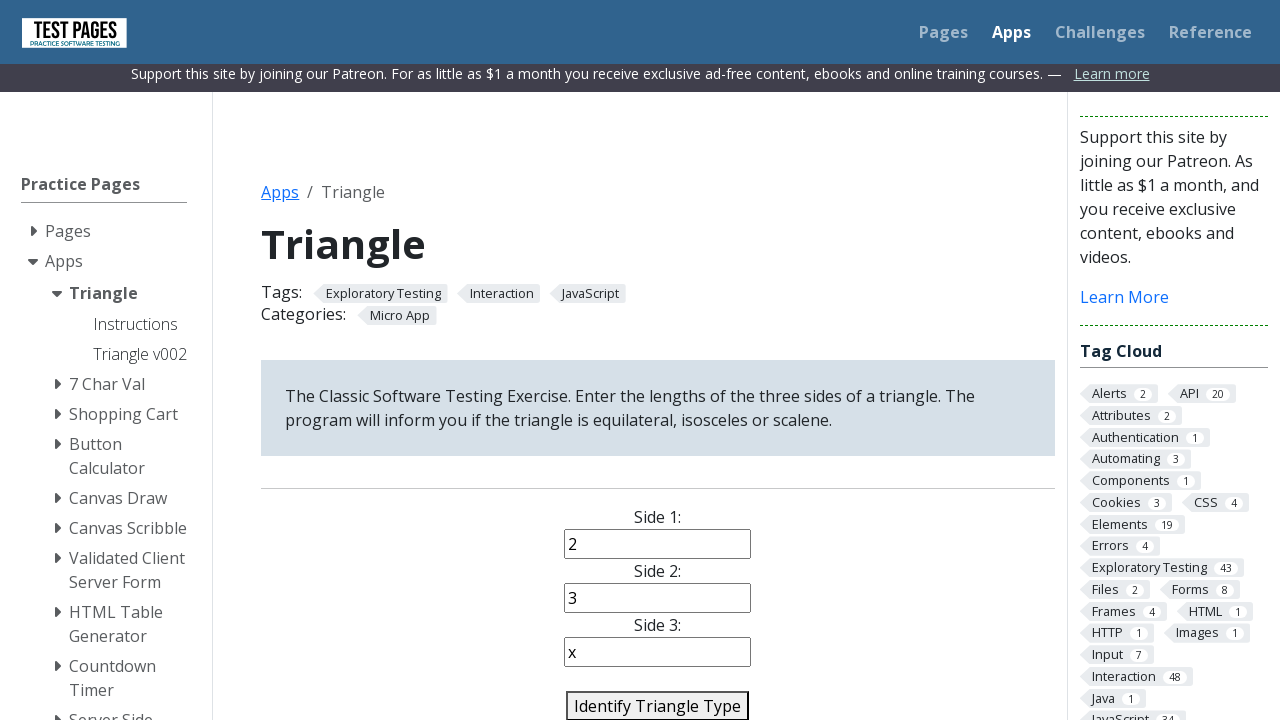